Selects Option 1 from the dropdown by value and validates it is selected

Starting URL: http://the-internet.herokuapp.com/dropdown

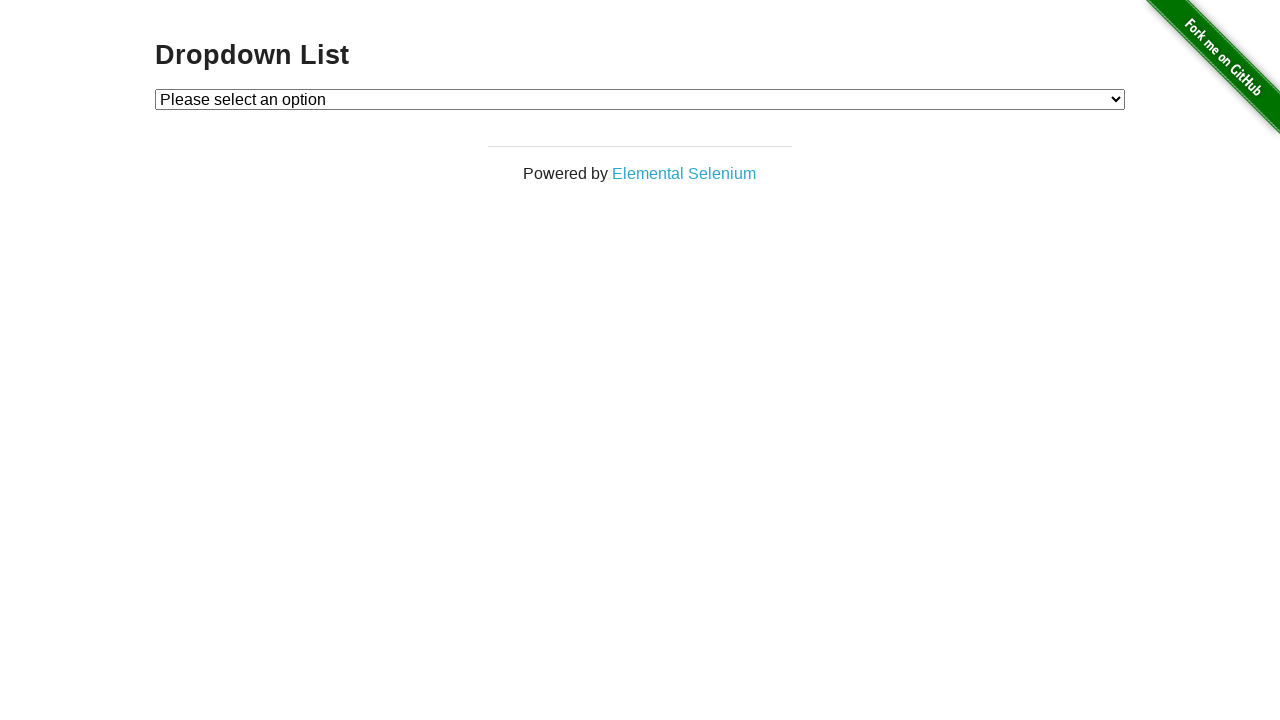

Selected Option 1 from dropdown by value on select#dropdown
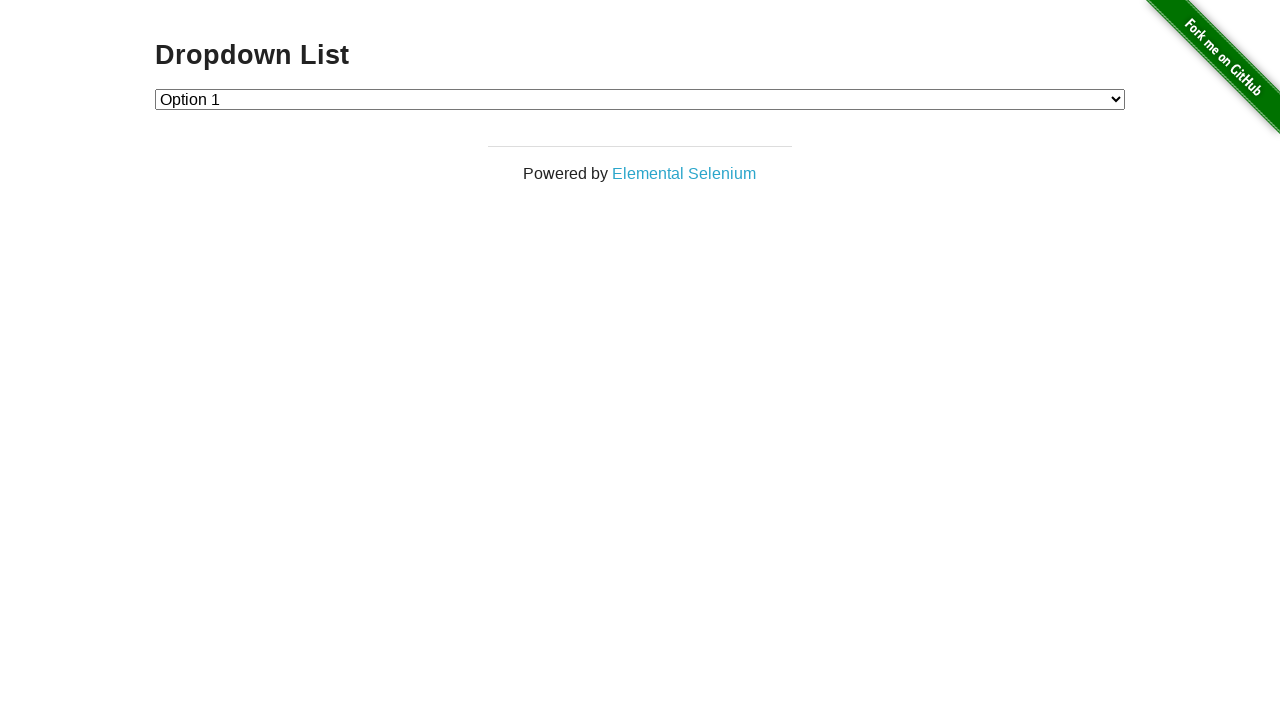

Retrieved selected option text from dropdown
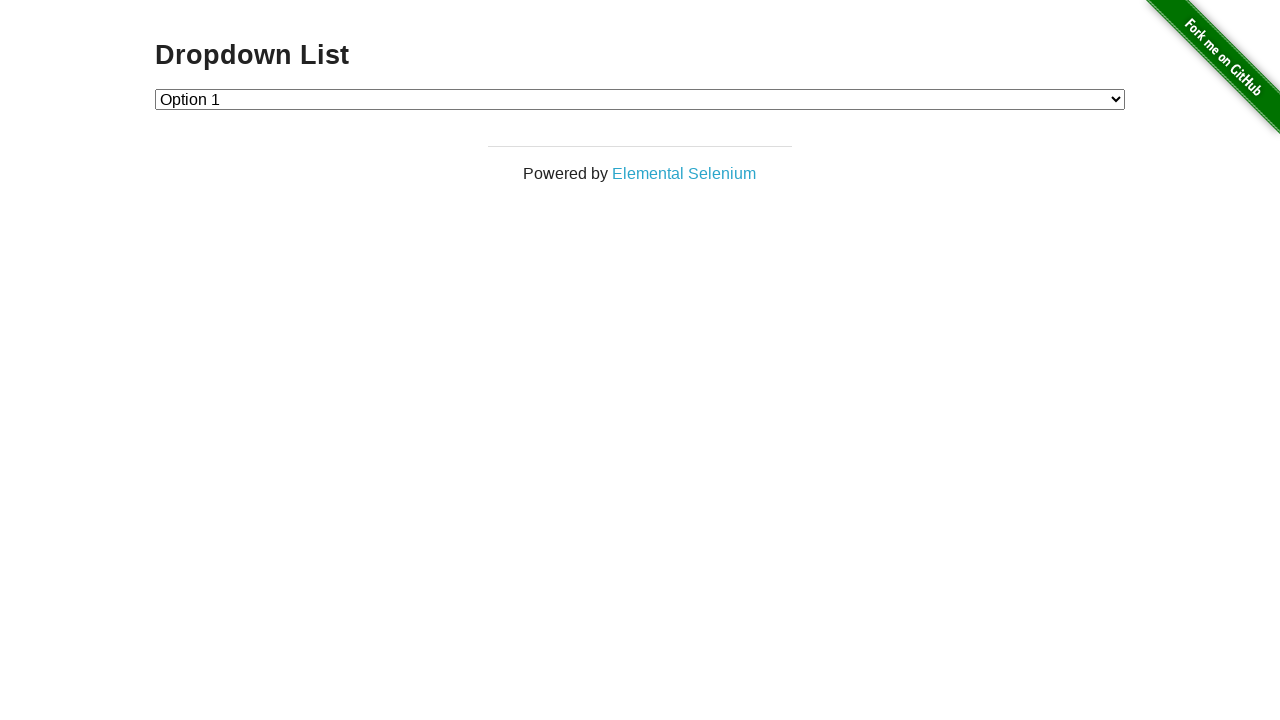

Validated that Option 1 is selected
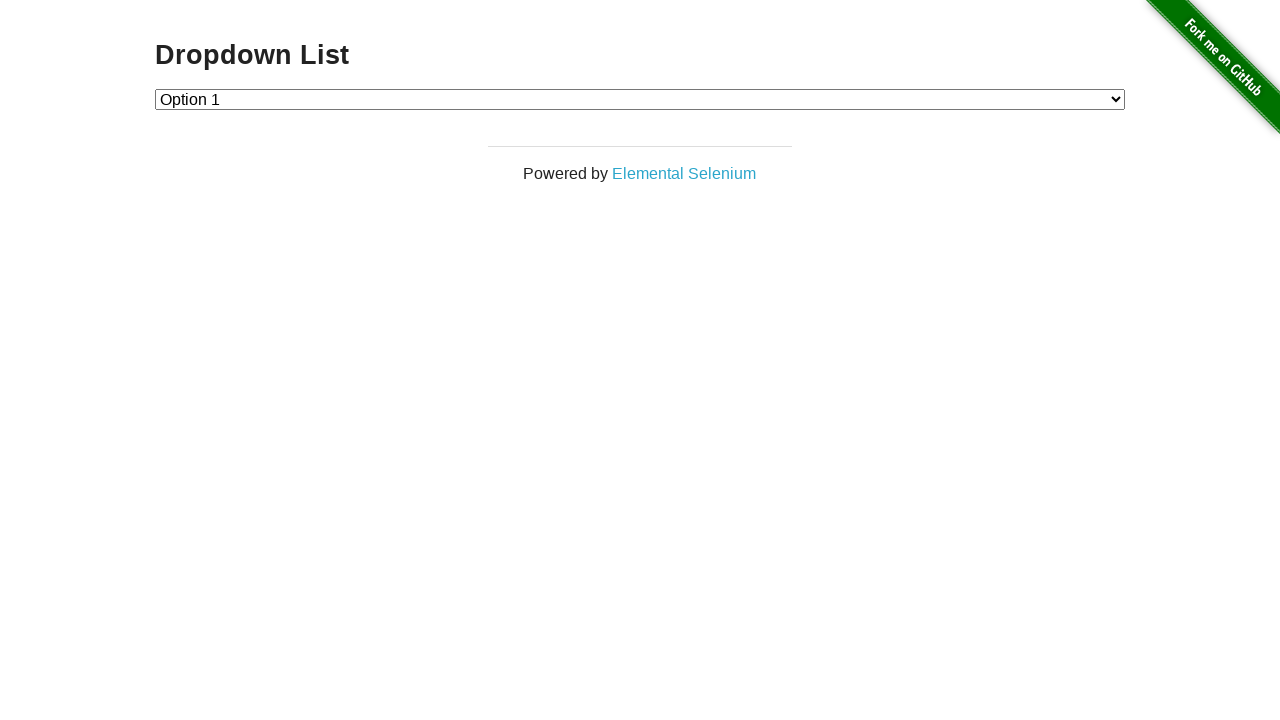

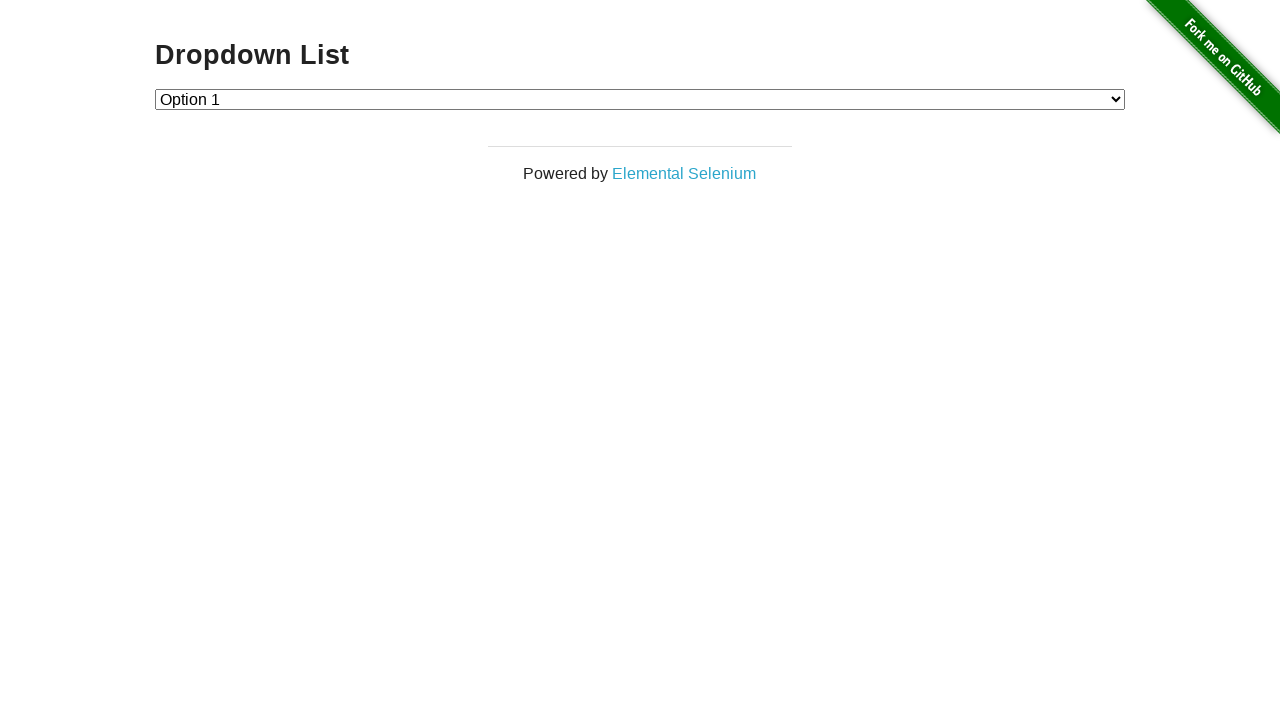